Tests the search functionality on Hacker News by entering a search query and submitting the form

Starting URL: https://news.ycombinator.com

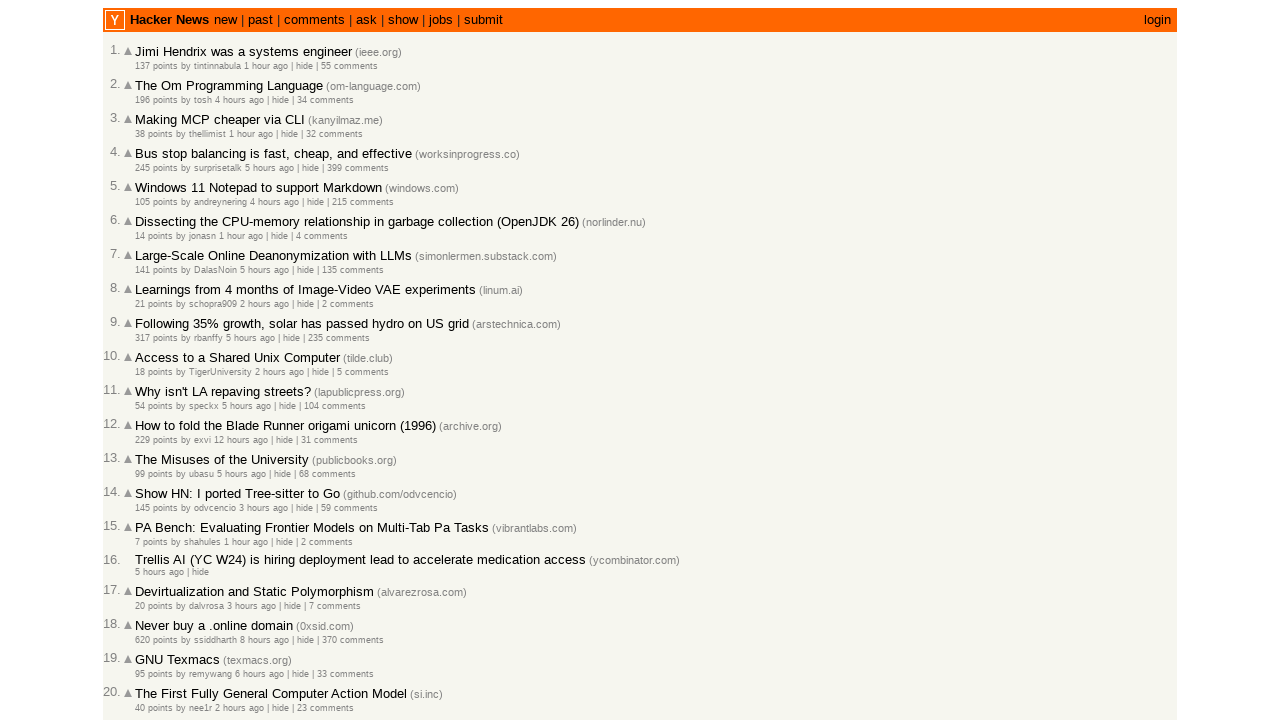

Filled search box with 'Python' query on input[name='q']
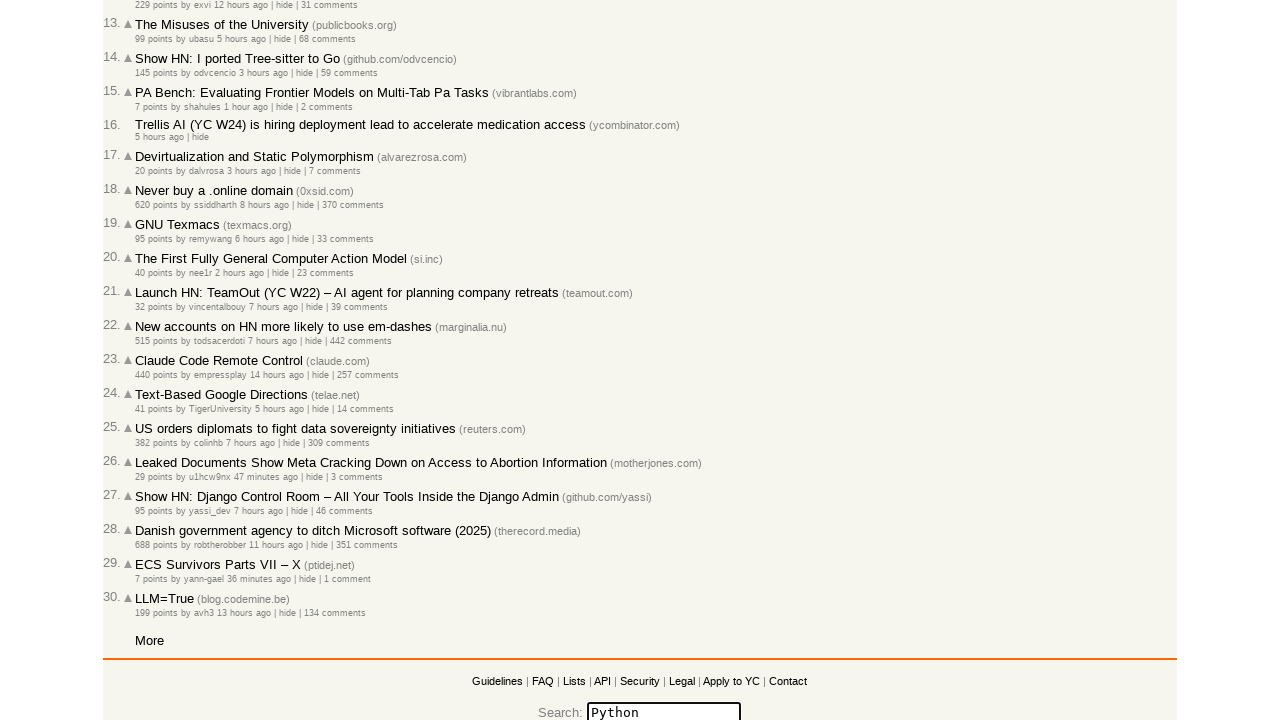

Pressed Enter to submit search form on input[name='q']
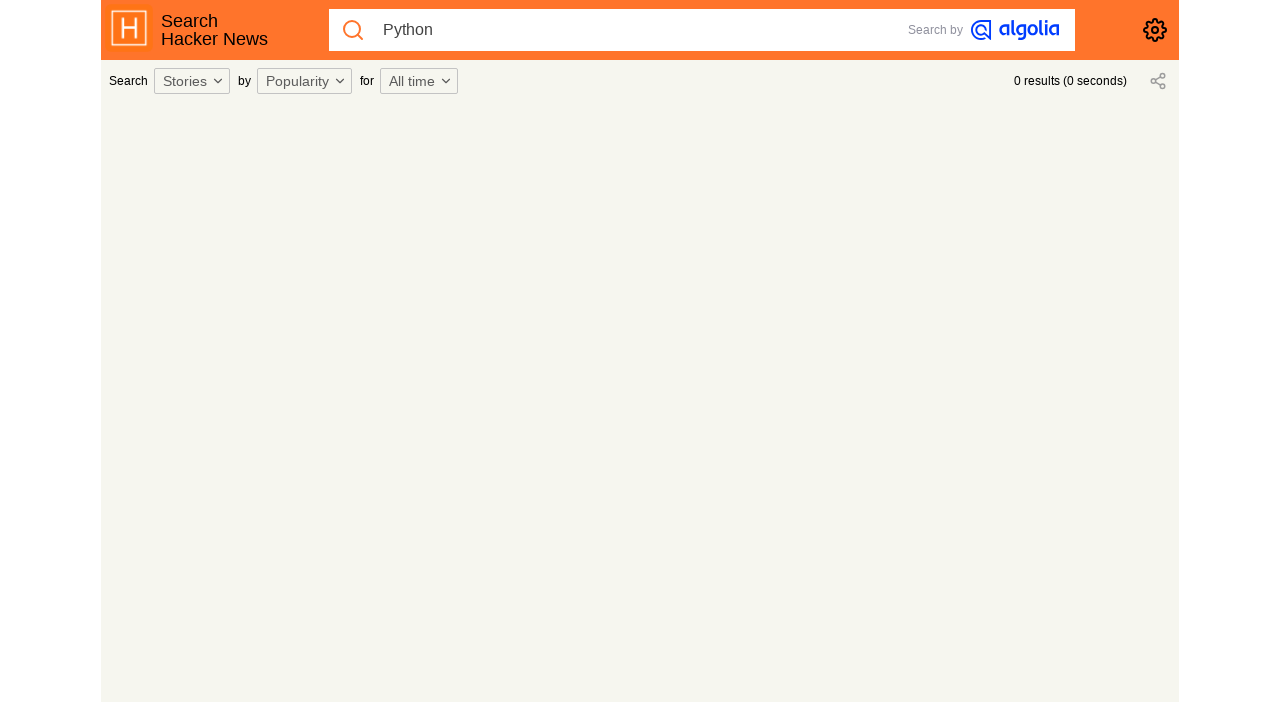

Waited 3 seconds for search results to load
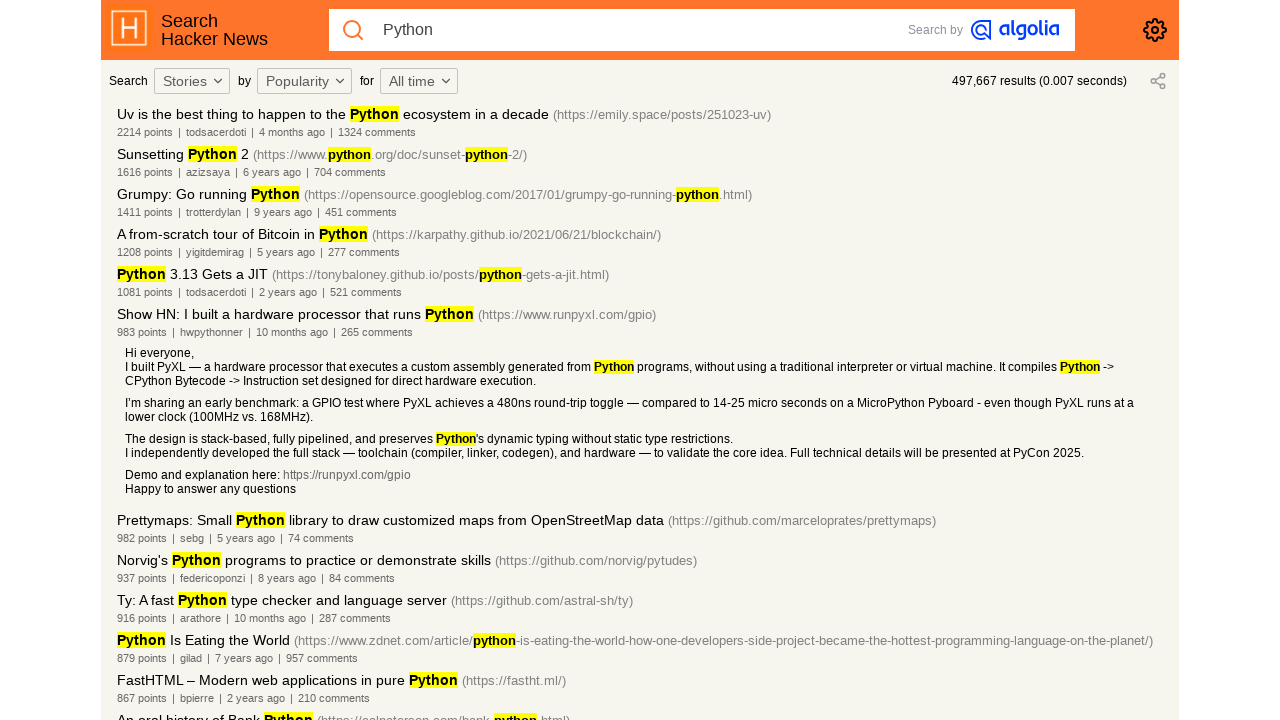

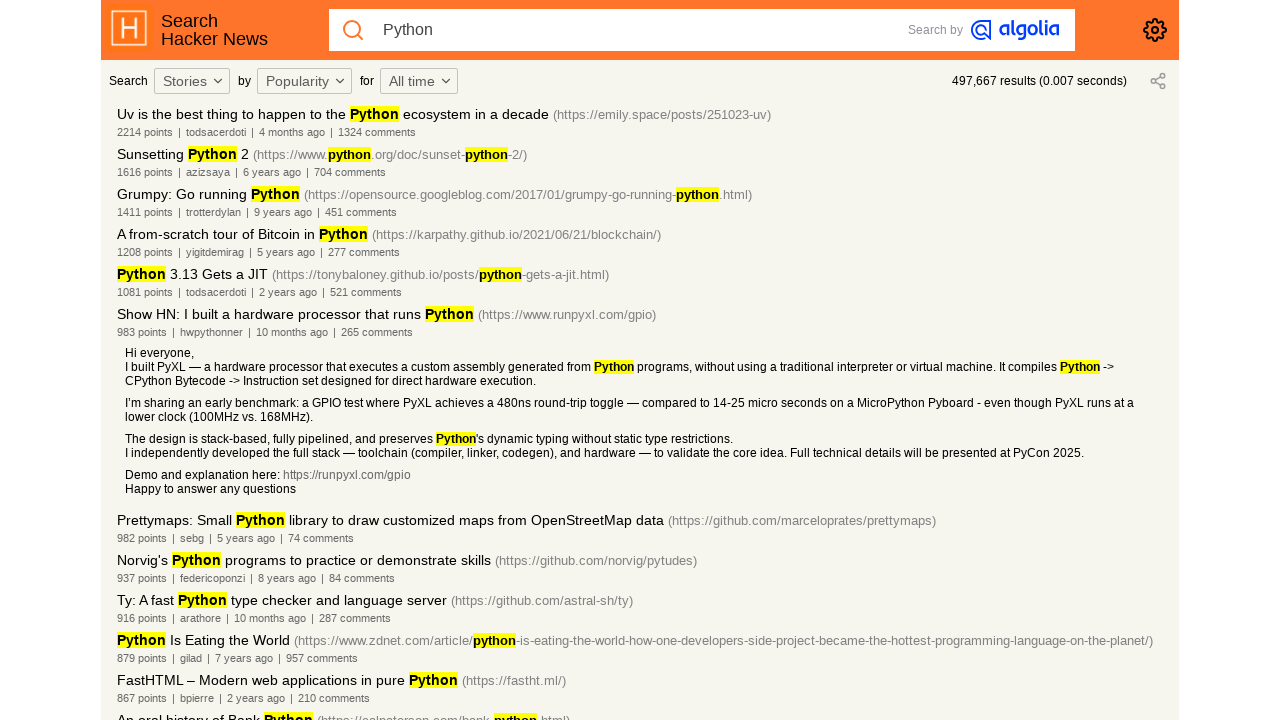